Tests registration form validation with password less than 6 characters, verifying error messages

Starting URL: https://alada.vn/tai-khoan/dang-ky.html

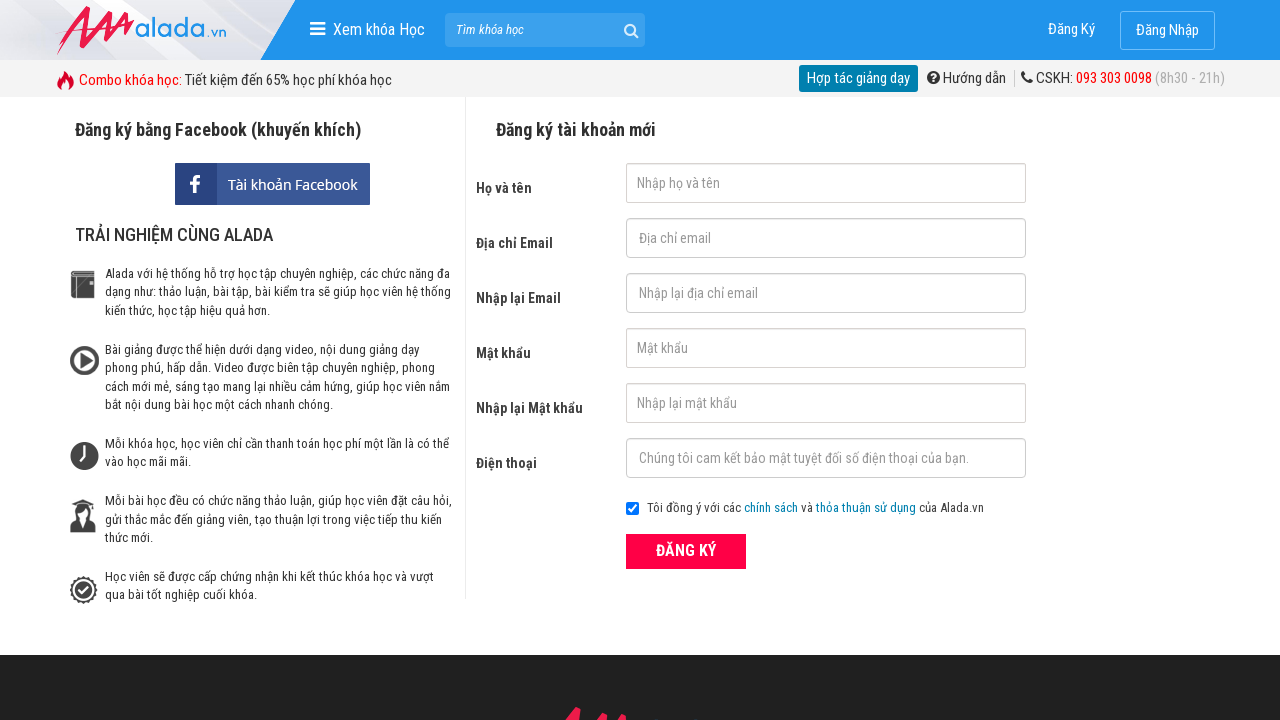

Reloaded registration page
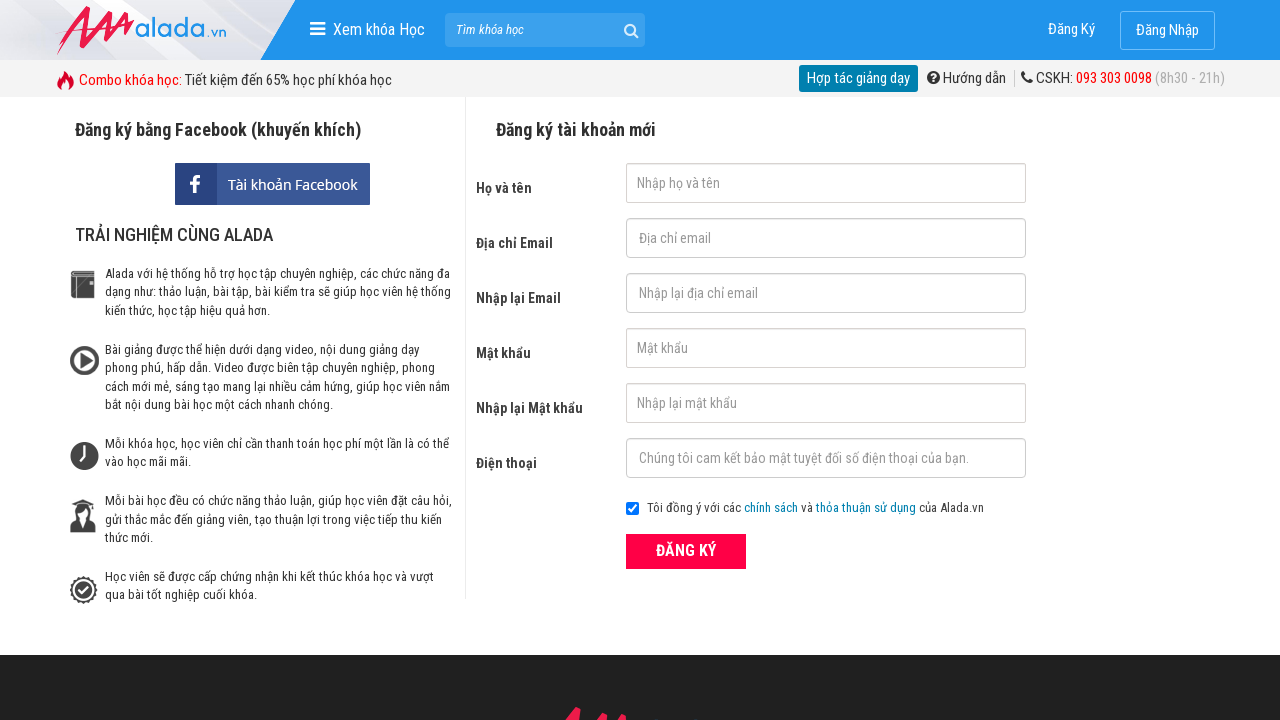

Filled first name field with 'TEST' on input#txtFirstname
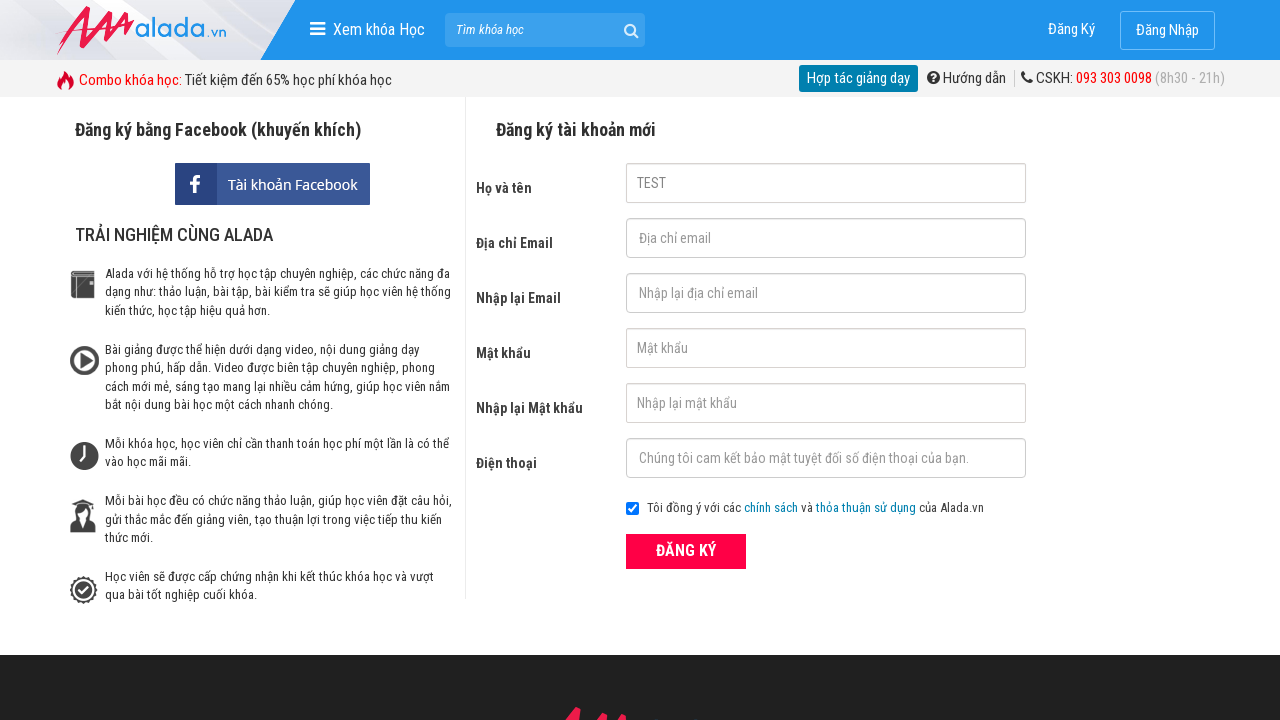

Filled email field with 'abc@gmail.com' on input#txtEmail
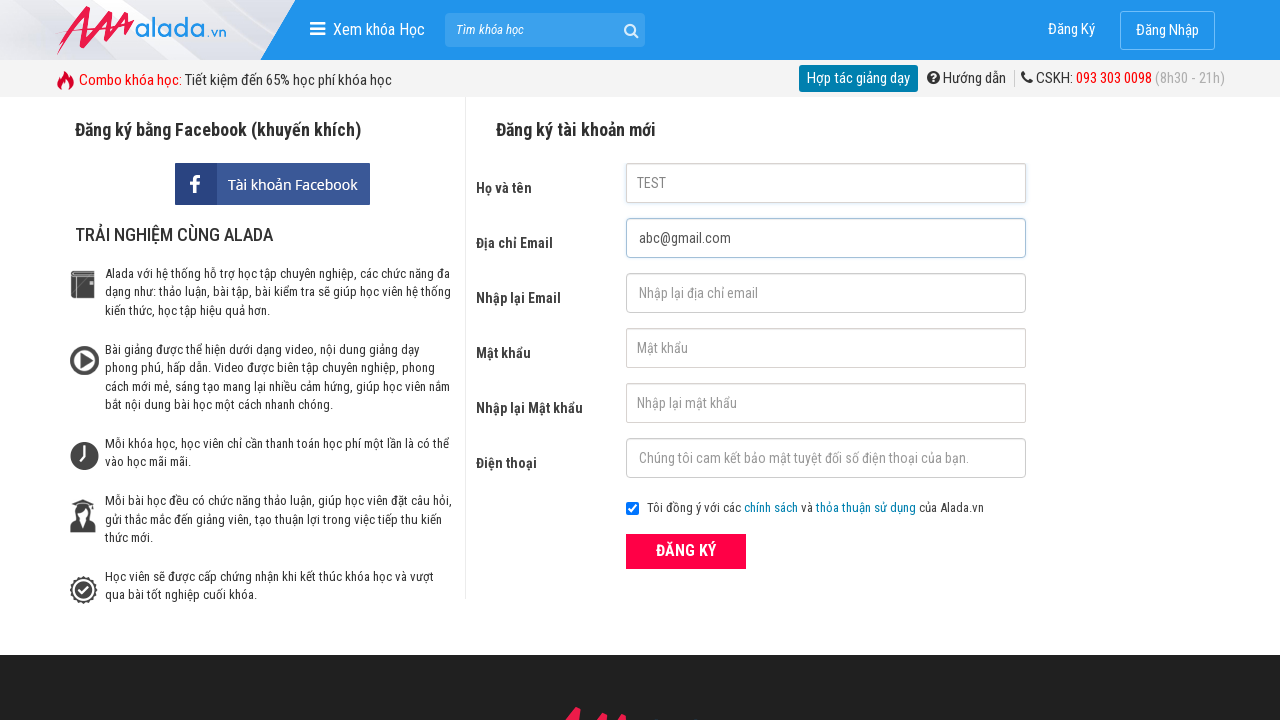

Filled confirm email field with 'abc@gmail.com' on input#txtCEmail
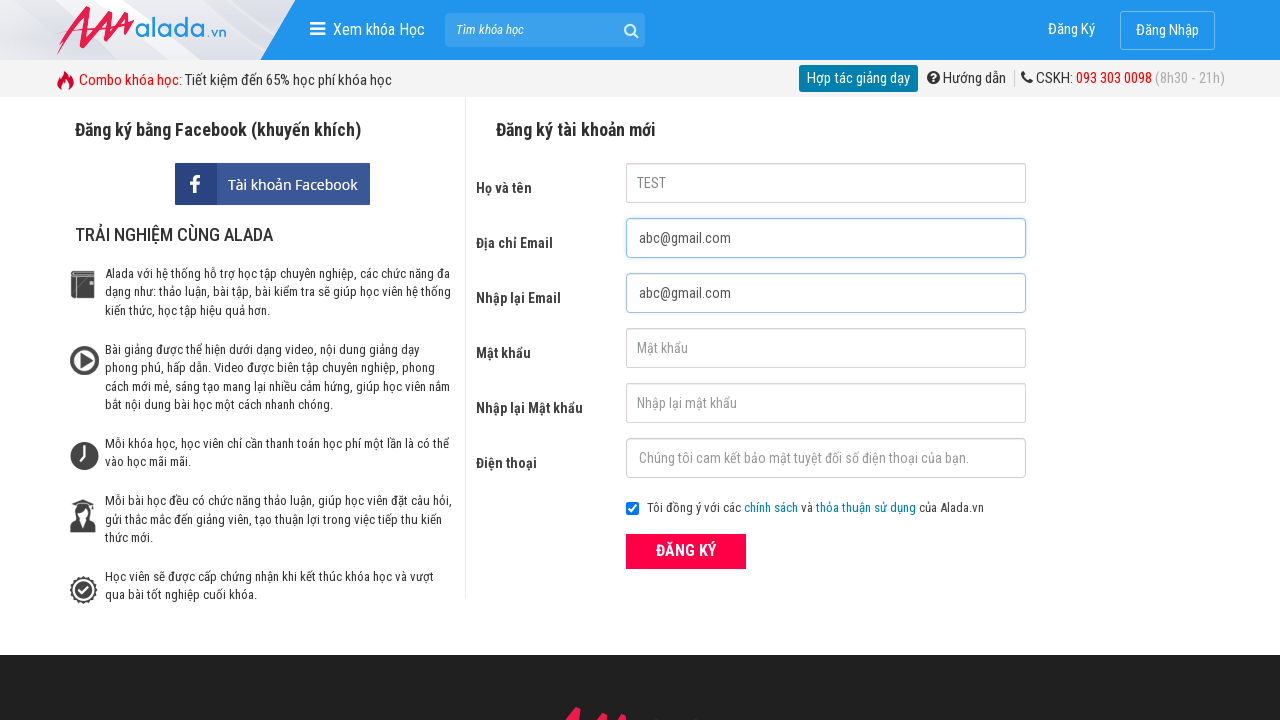

Filled password field with 5-character password '12345' on input#txtPassword
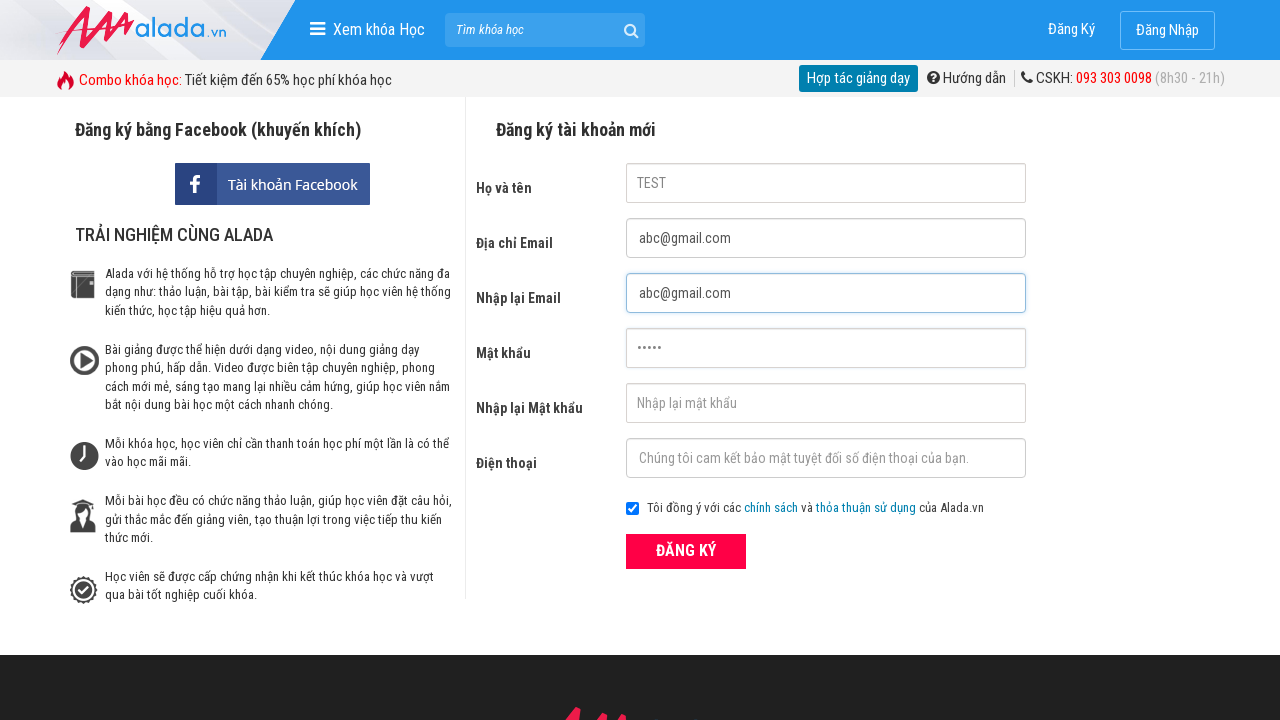

Filled confirm password field with '12345' on input#txtCPassword
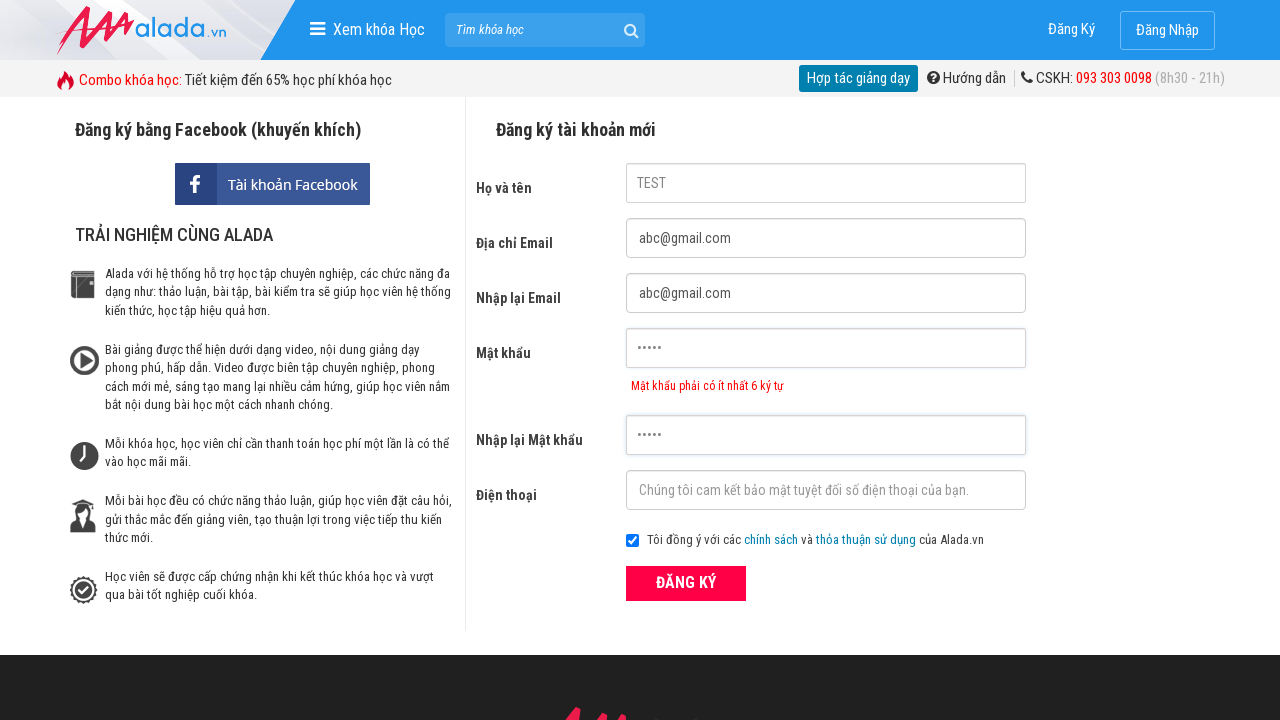

Filled phone field with '0987654321' on input#txtPhone
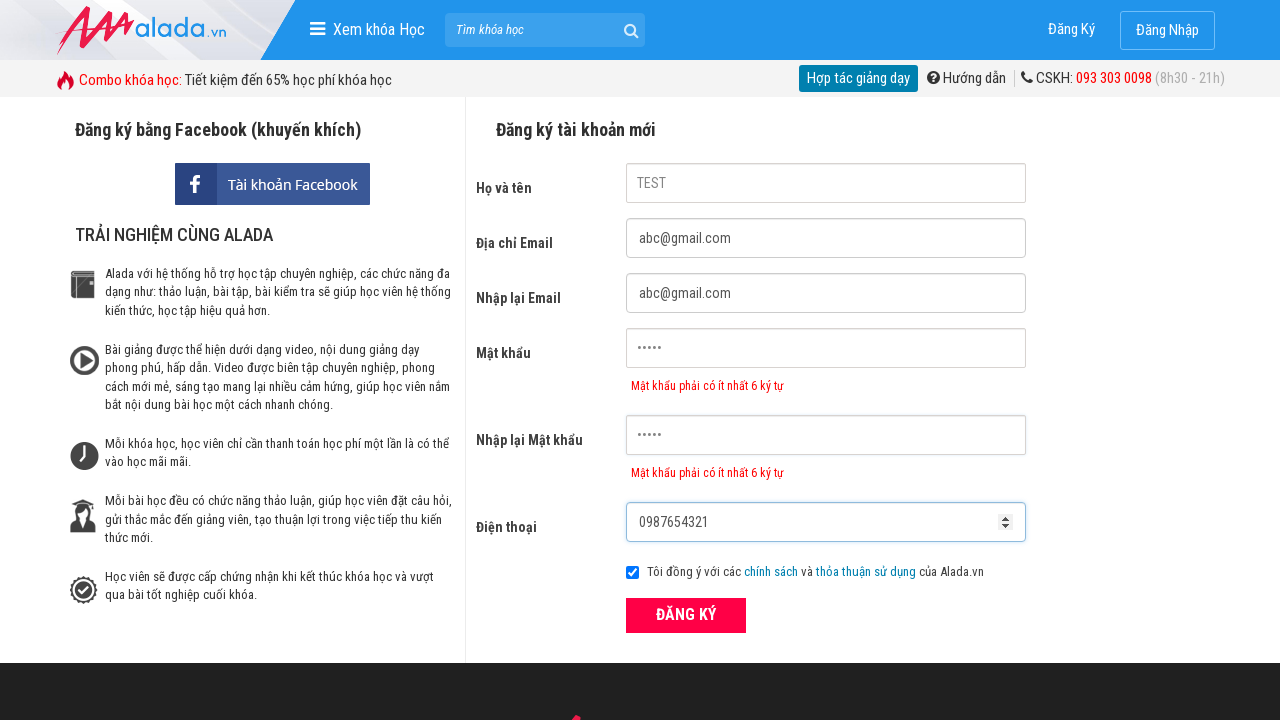

Clicked register button to submit form at (686, 615) on button.btn_pink_sm.fs16
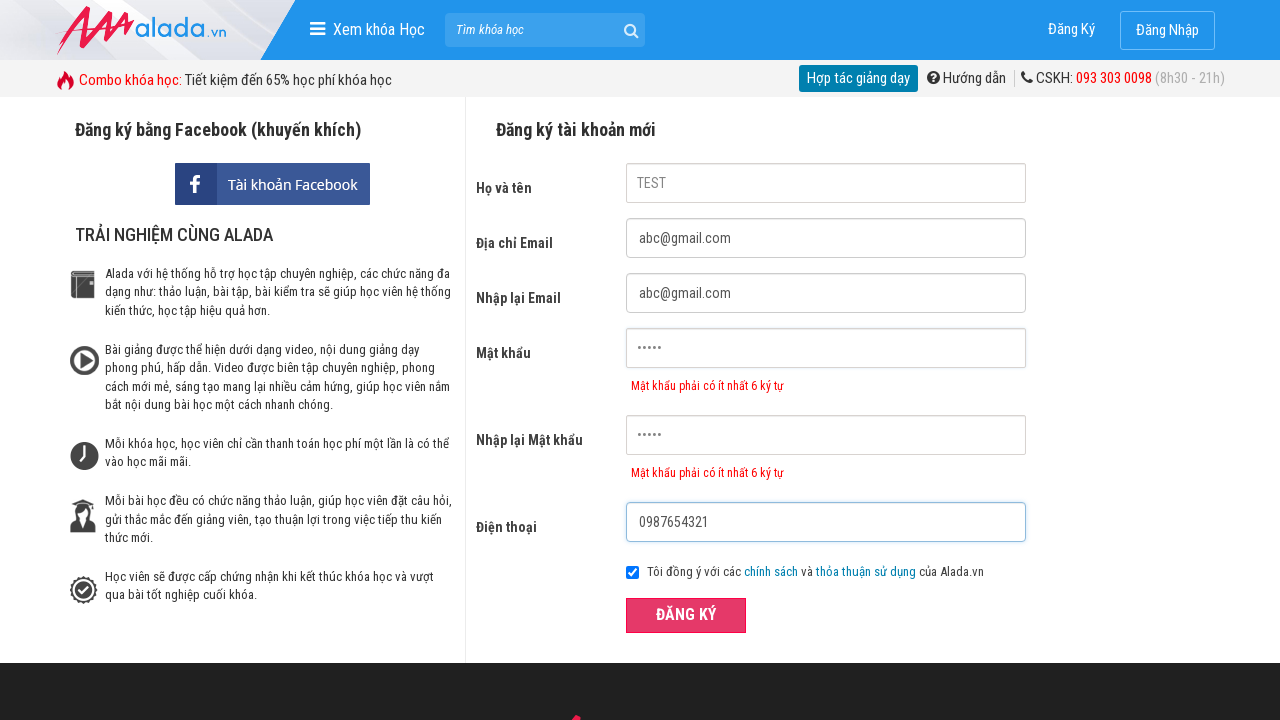

Verified password error message displays '6 character minimum' validation
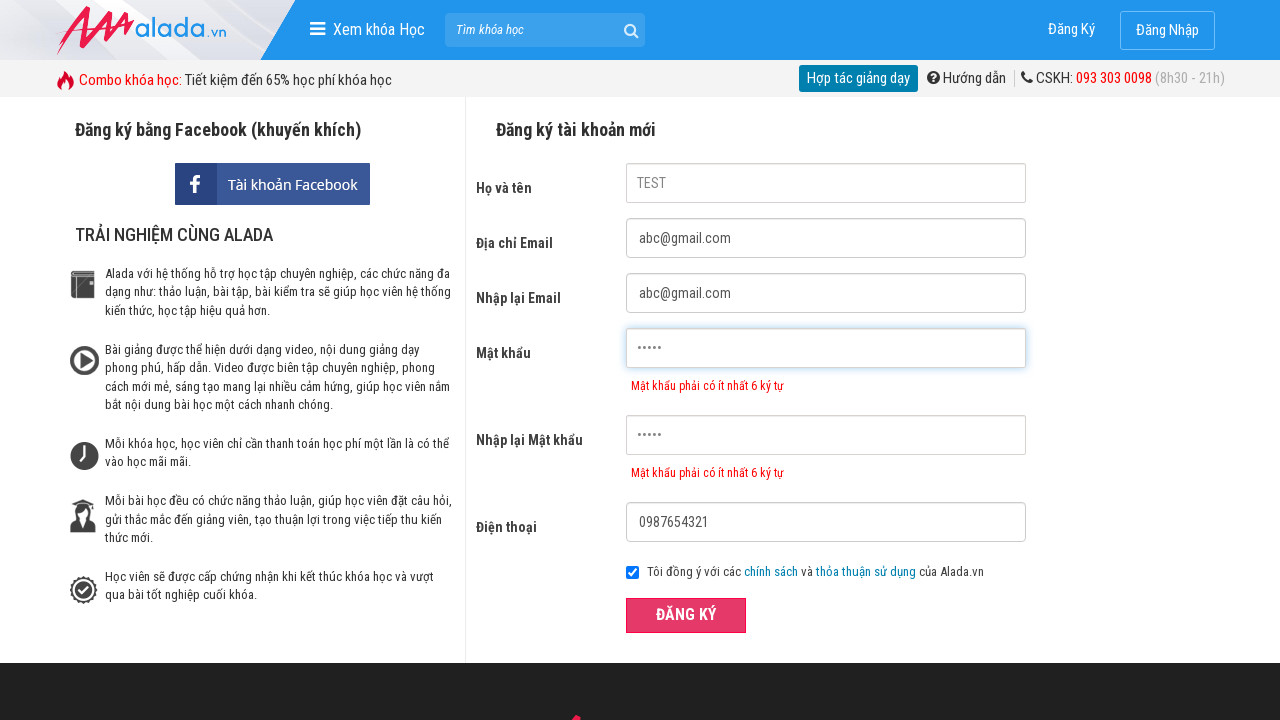

Verified confirm password error message displays '6 character minimum' validation
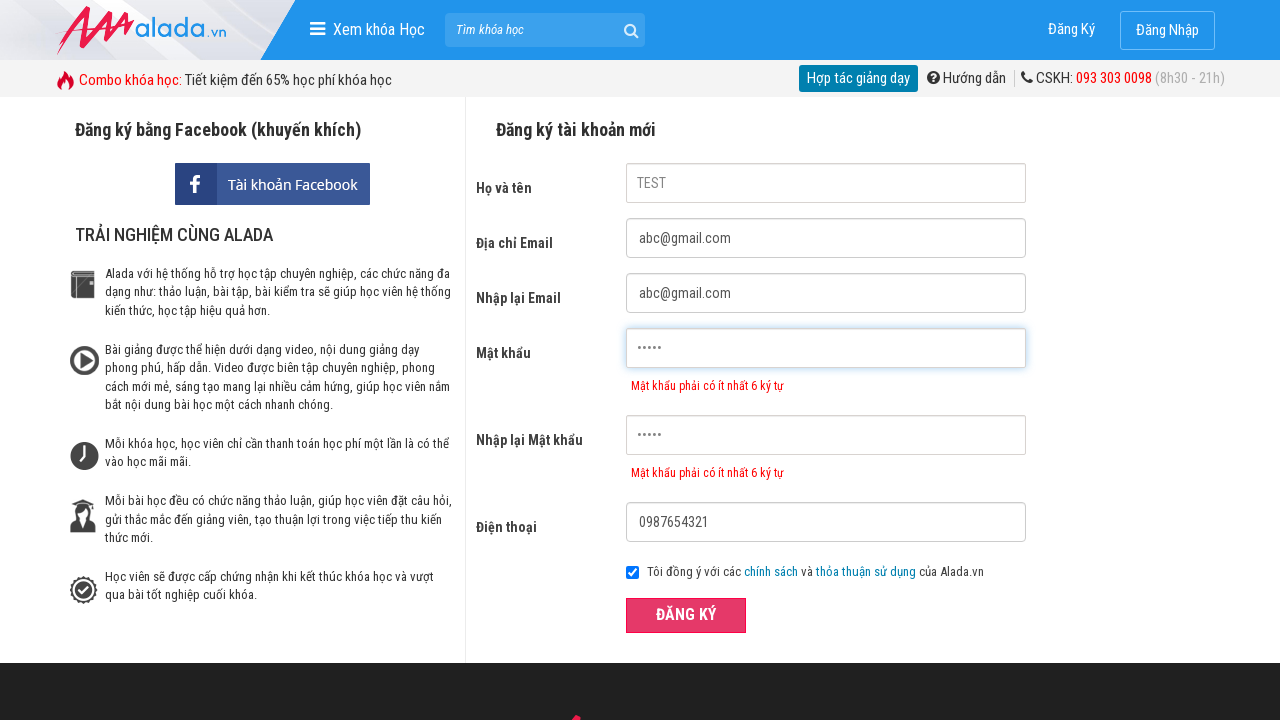

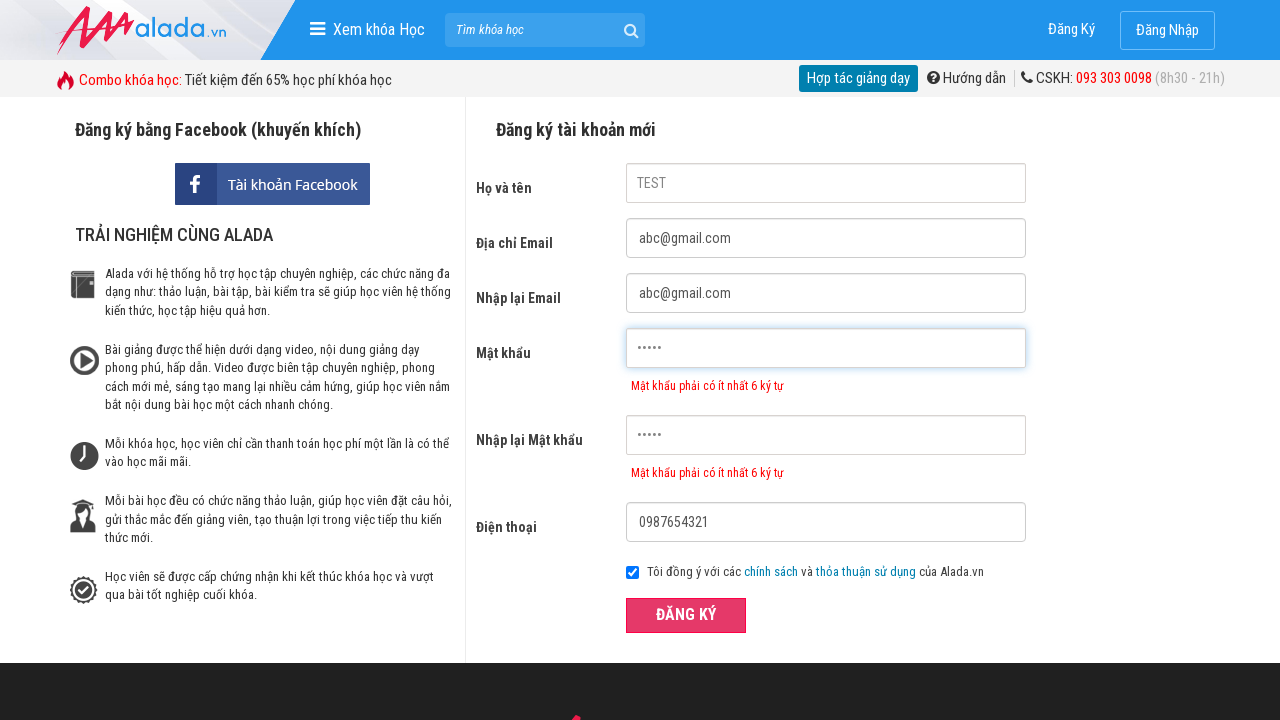